Simple browser test that navigates to Rahul Shetty Academy homepage and verifies the page loads by checking that the title and URL are accessible.

Starting URL: http://www.rahulshettyacademy.com/

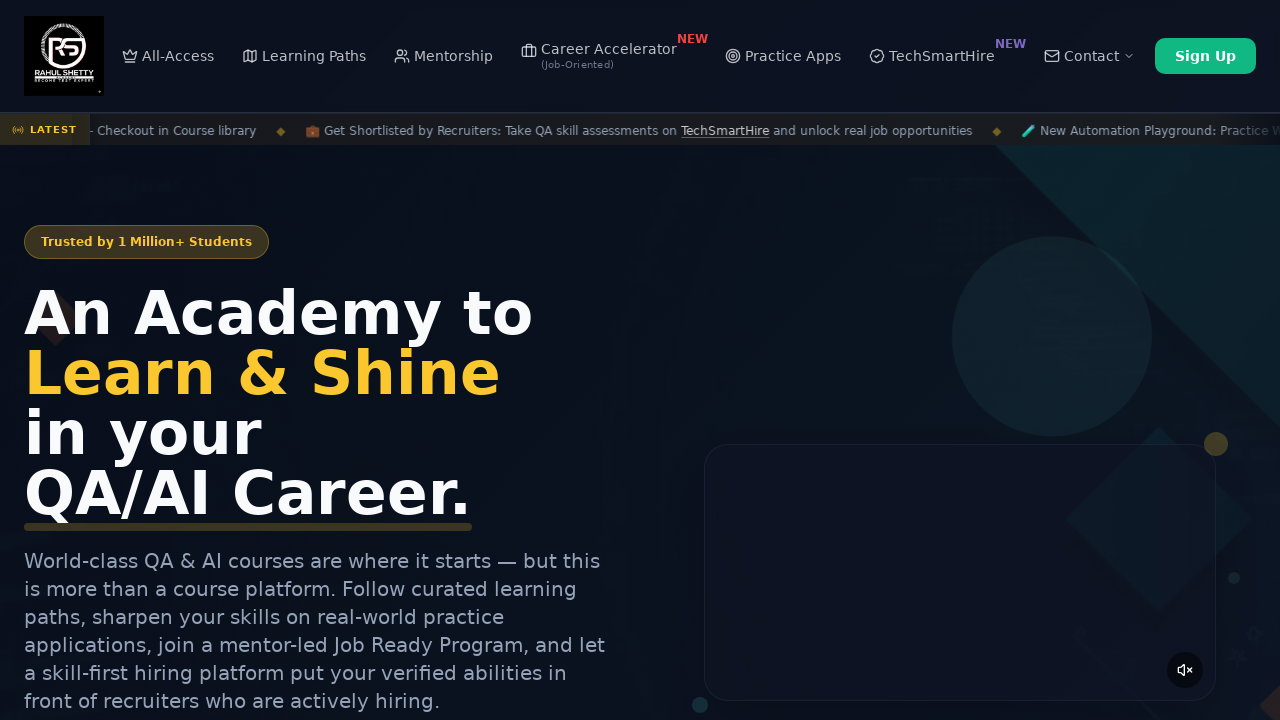

Waited for page DOM content to fully load
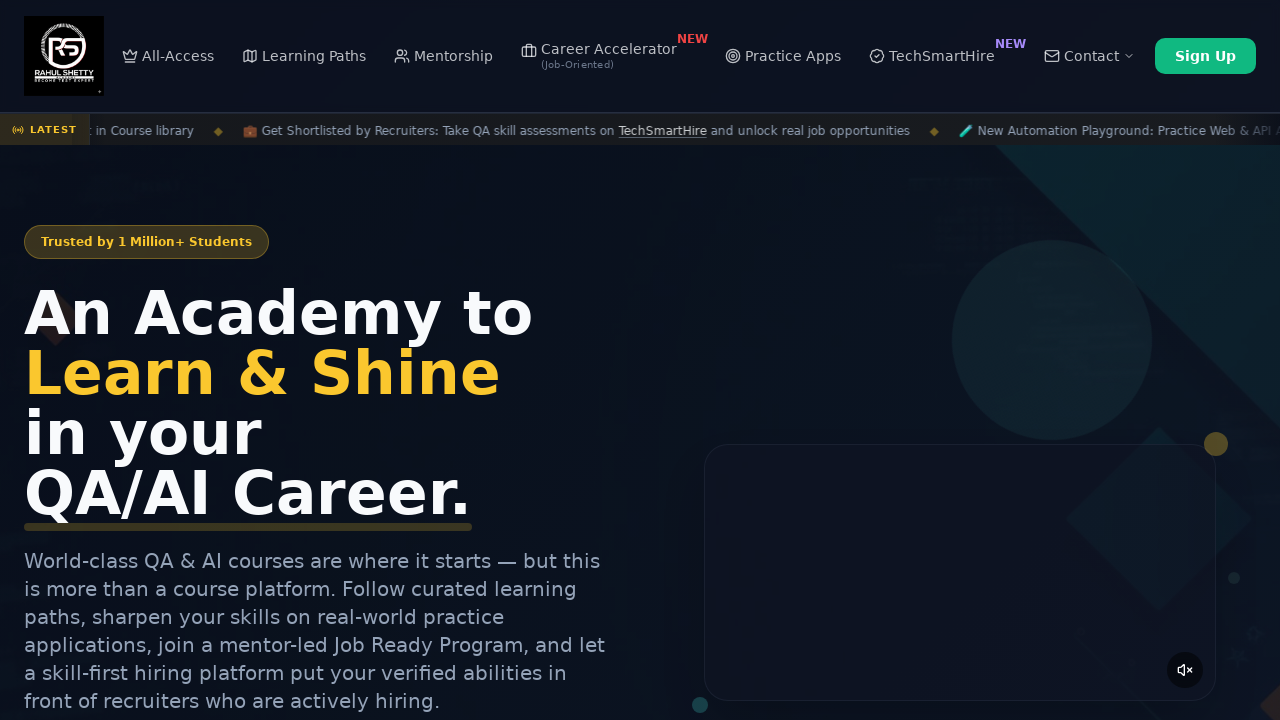

Retrieved page title: Rahul Shetty Academy | QA Automation, Playwright, AI Testing & Online Training
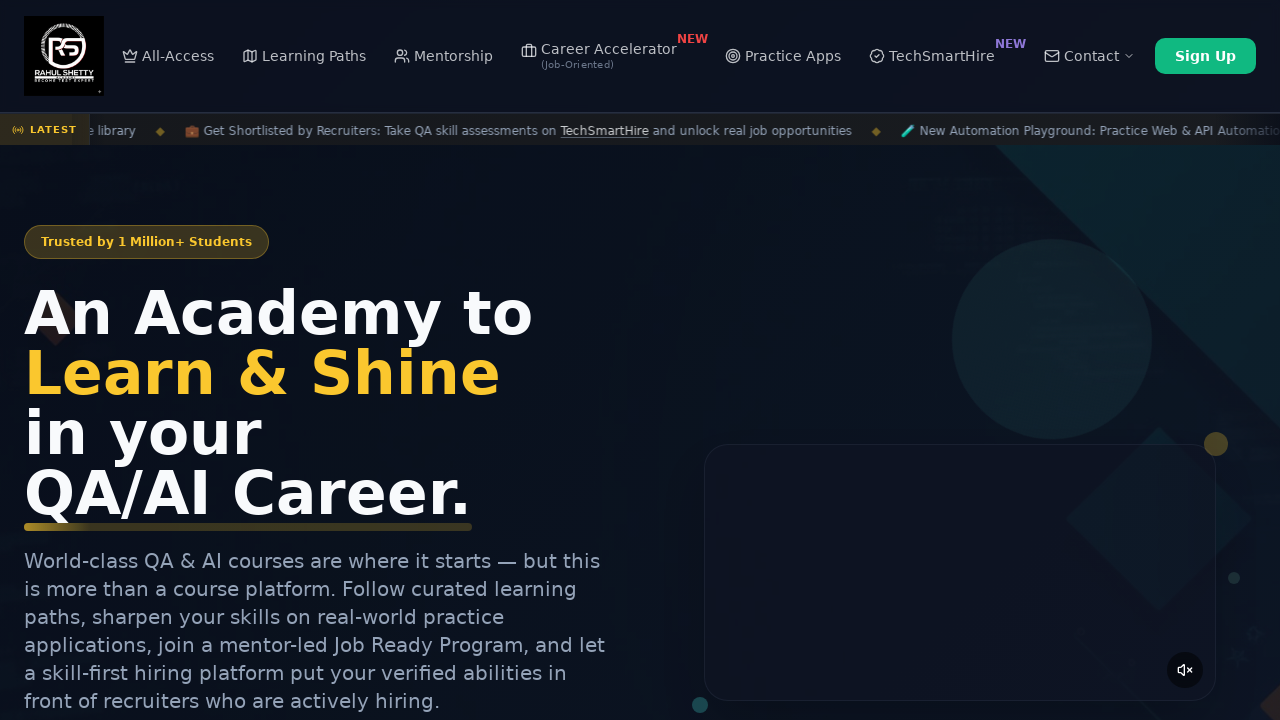

Retrieved current URL: https://rahulshettyacademy.com/
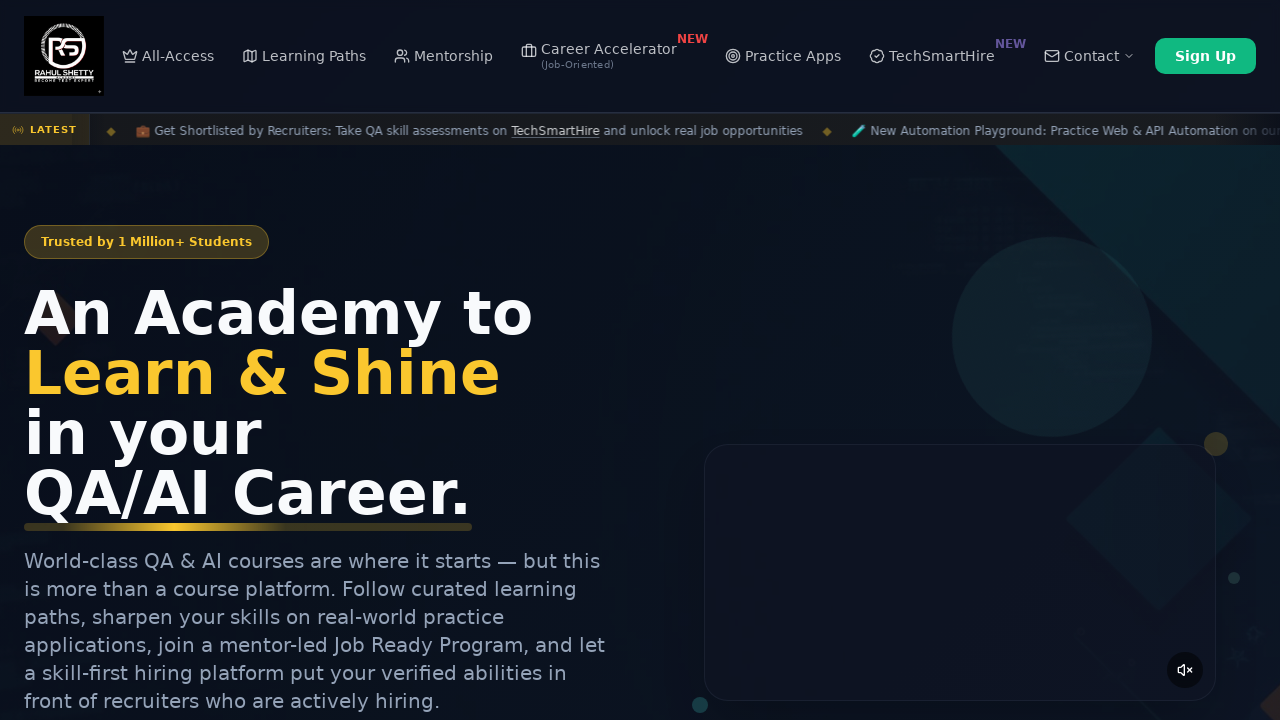

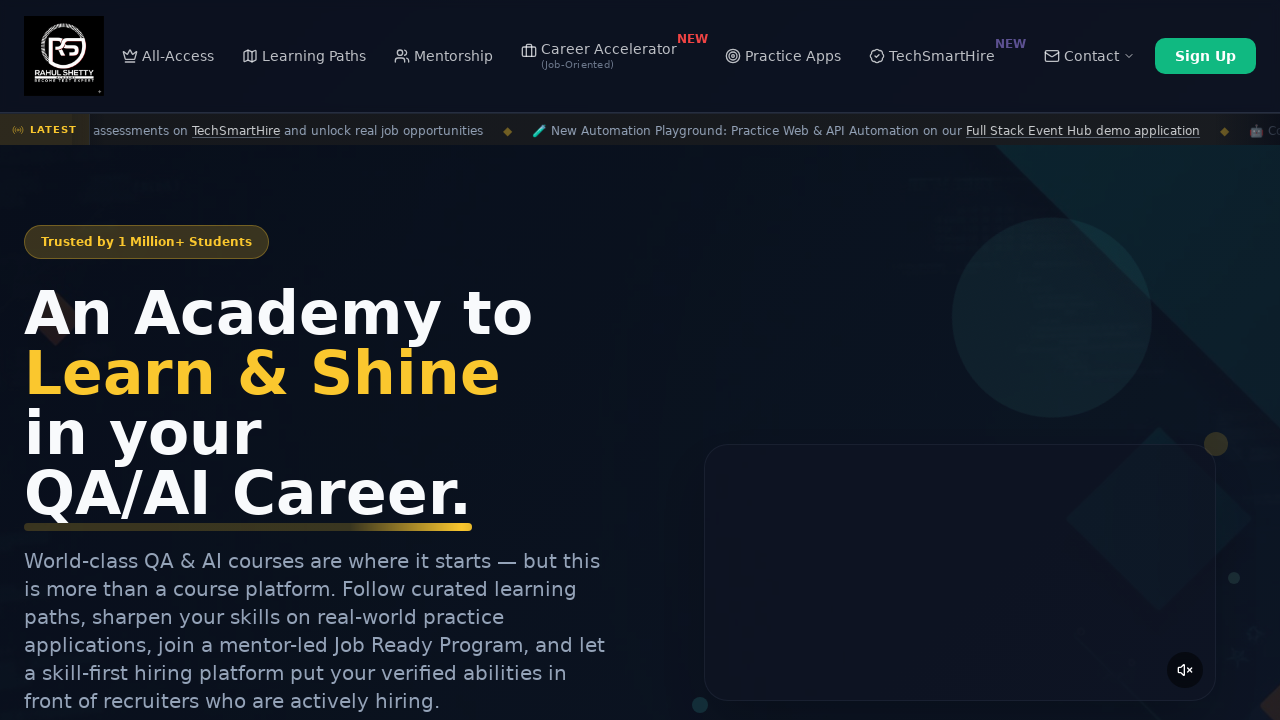